Tests the forgot password form by entering an email address and submitting the form to request password reset instructions.

Starting URL: https://practice.expandtesting.com/forgot-password

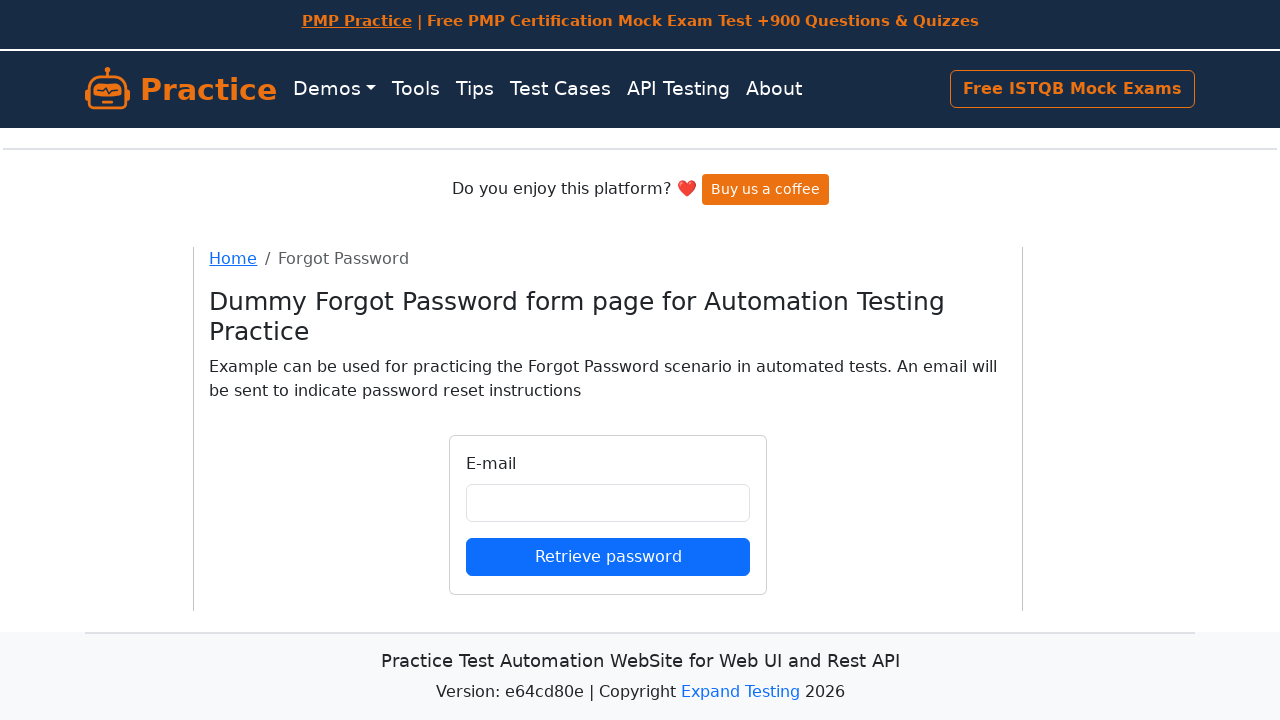

Filled email field with 'john.testuser@example.com' on input#email
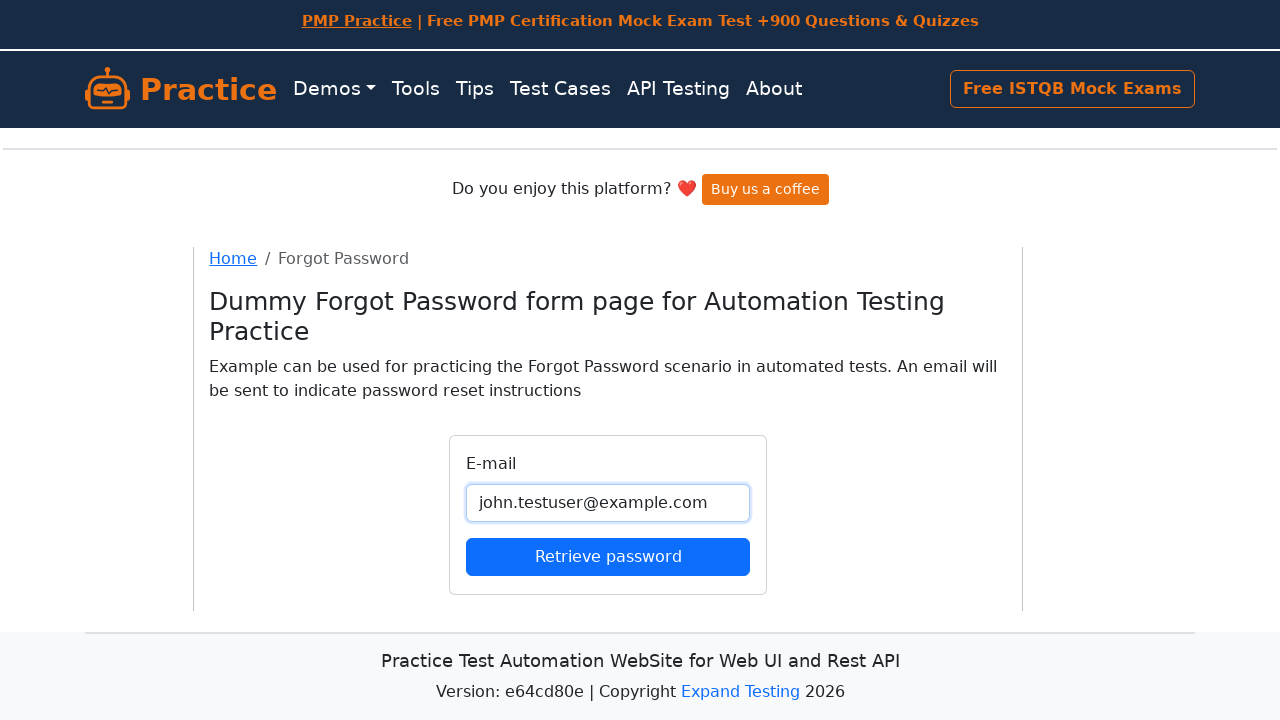

Clicked submit button to request password reset instructions at (608, 556) on button[type='submit']
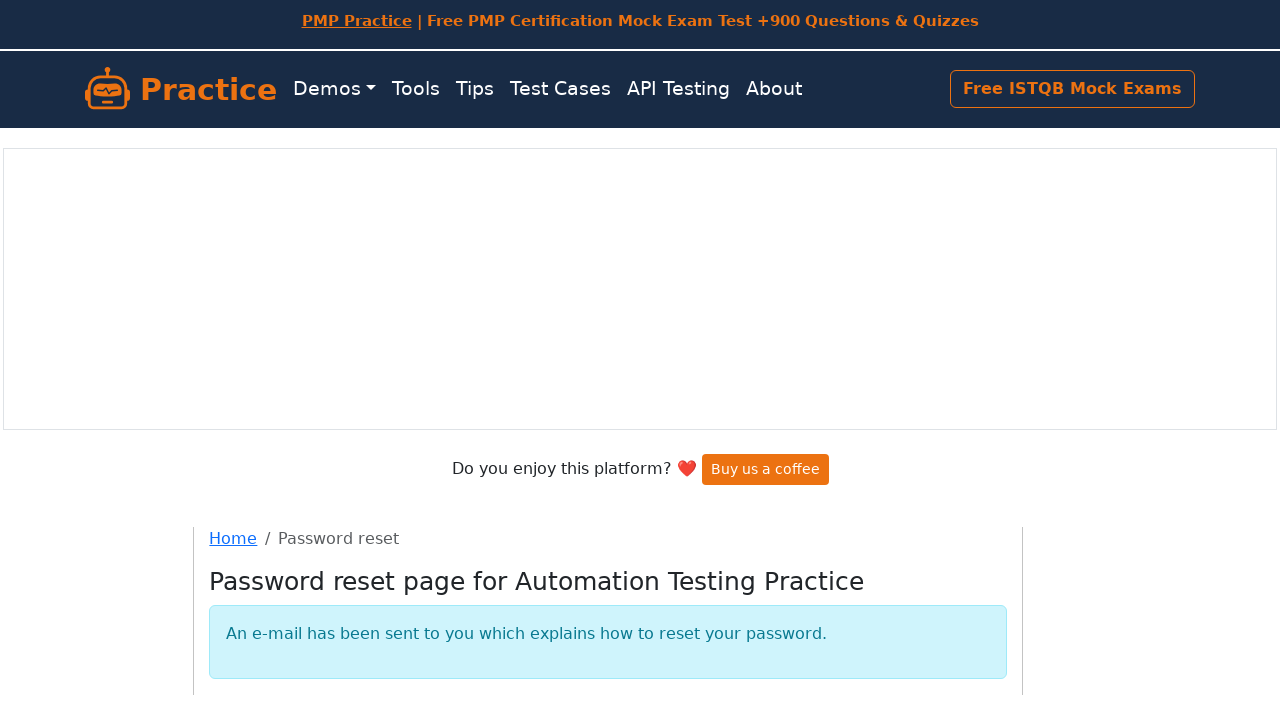

Waited for form submission response to complete
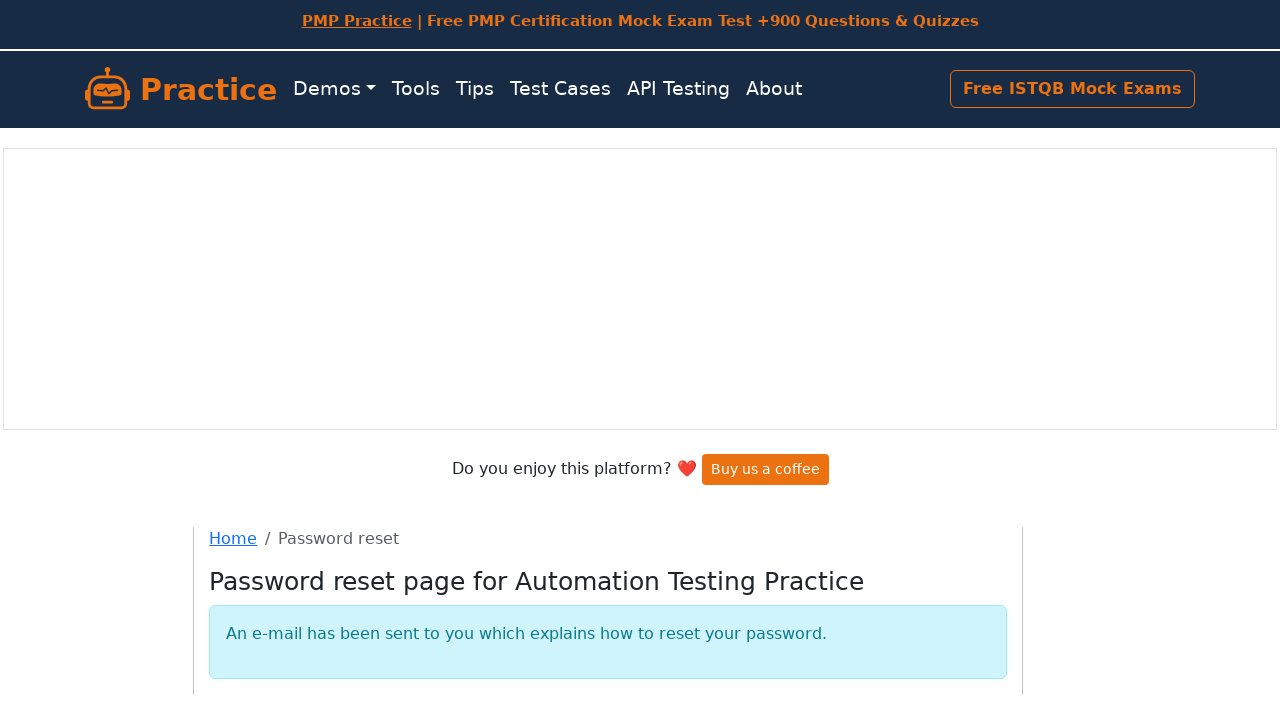

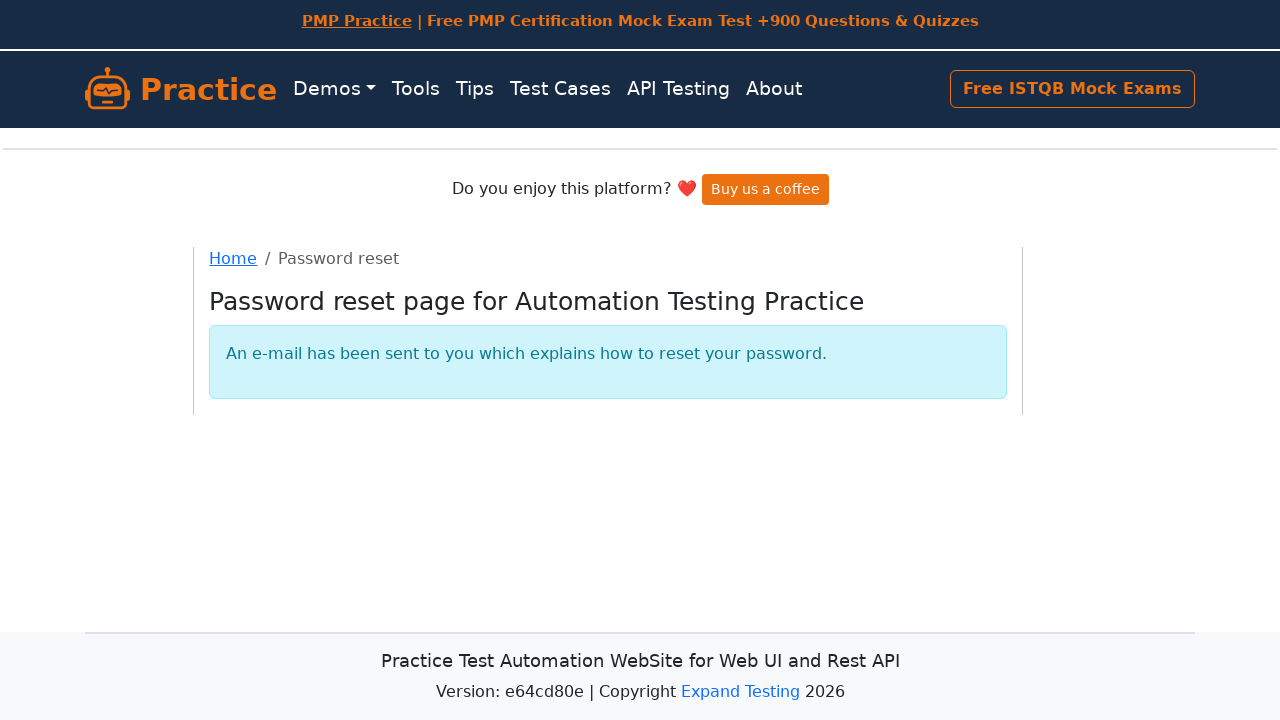